Tests slider interaction on jQueryUI's color picker demo by switching to an iframe and dragging the green color slider to adjust its value.

Starting URL: https://jqueryui.com/slider/#colorpicker

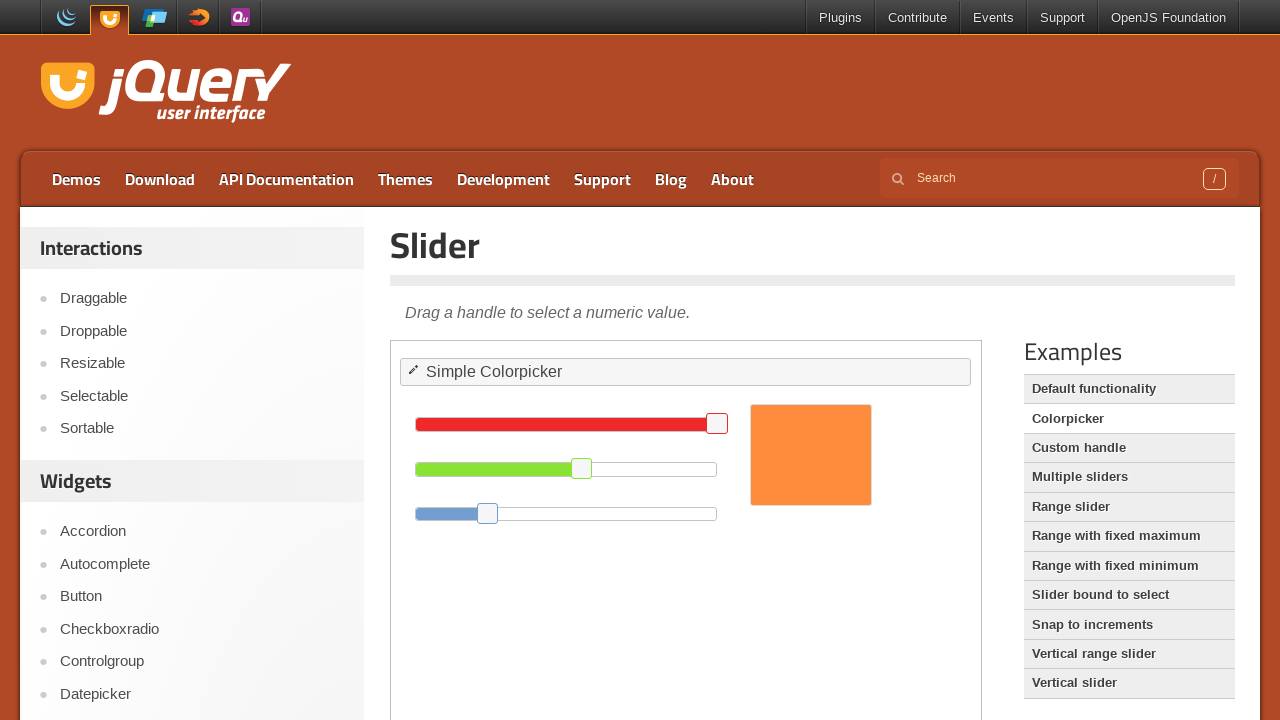

Located the demo iframe containing the slider
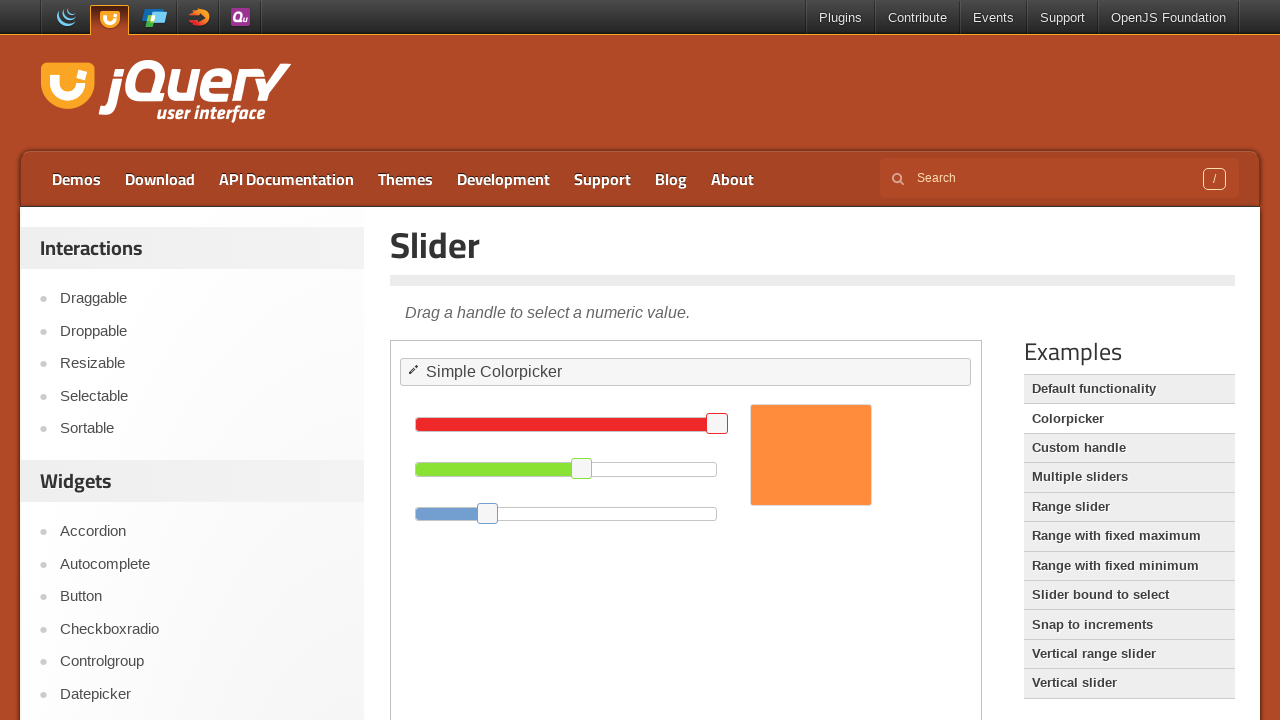

Located the green slider handle element
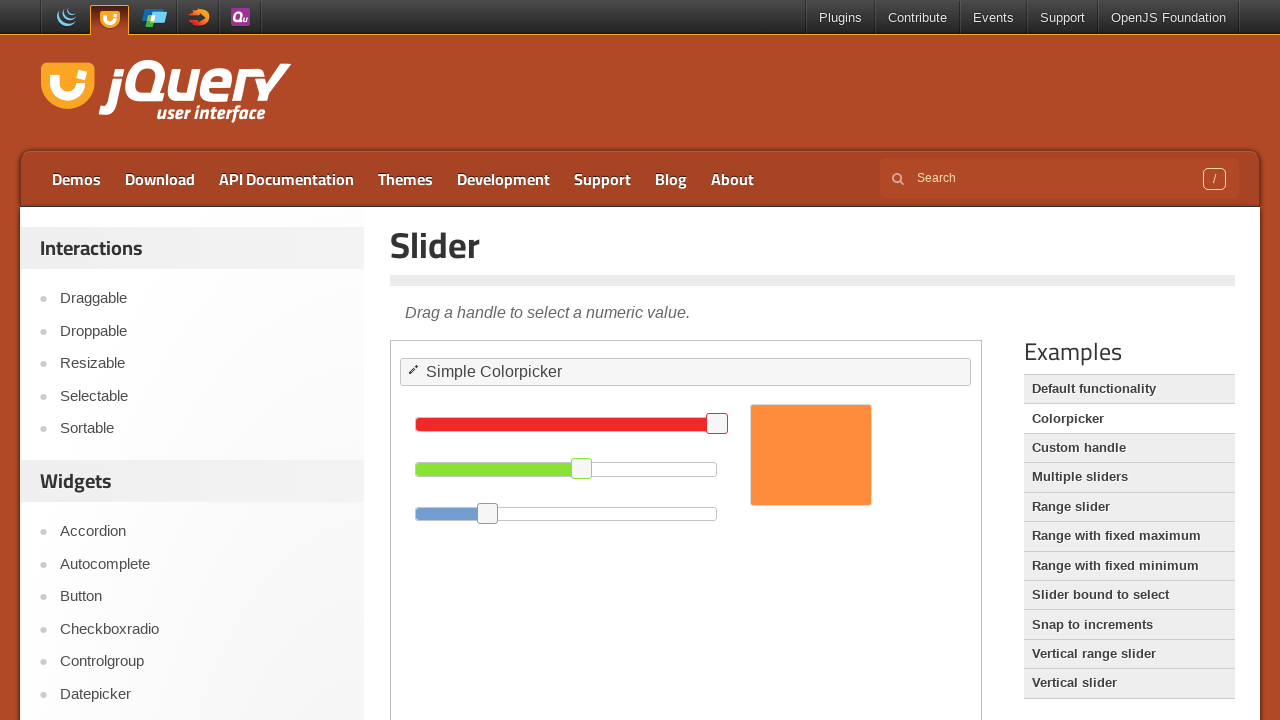

Green slider handle is now visible
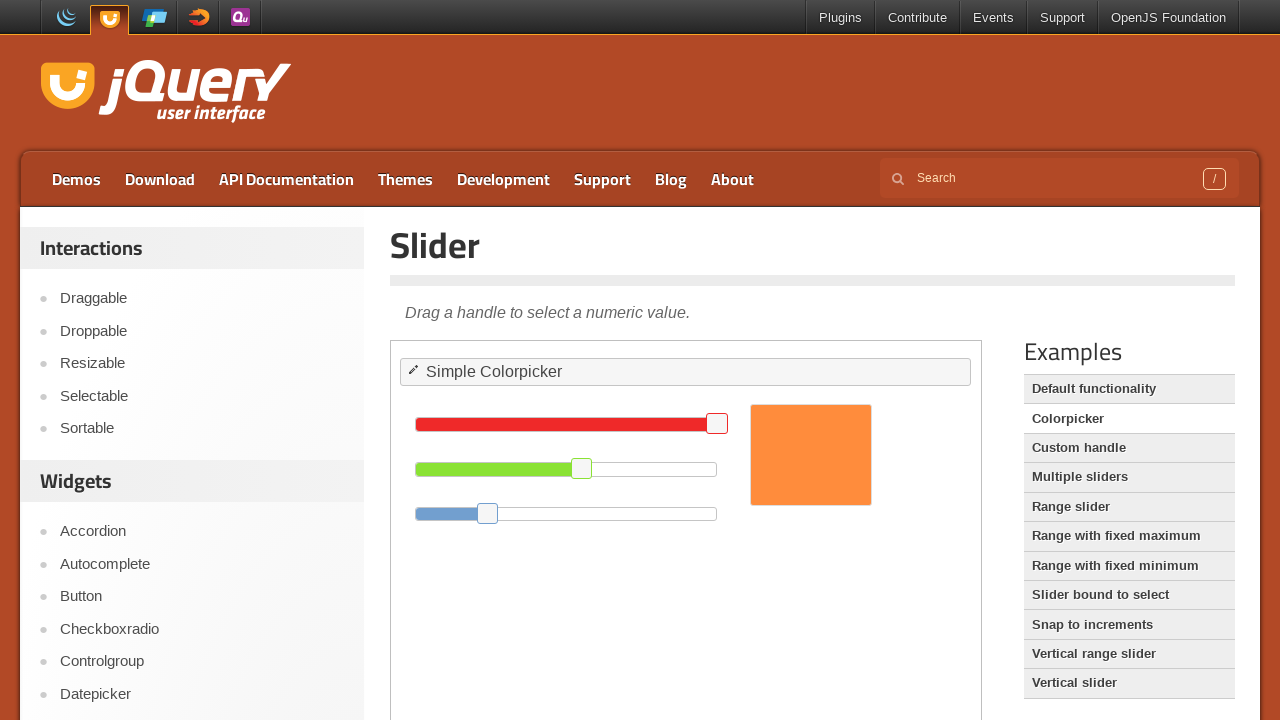

Retrieved bounding box of green slider handle
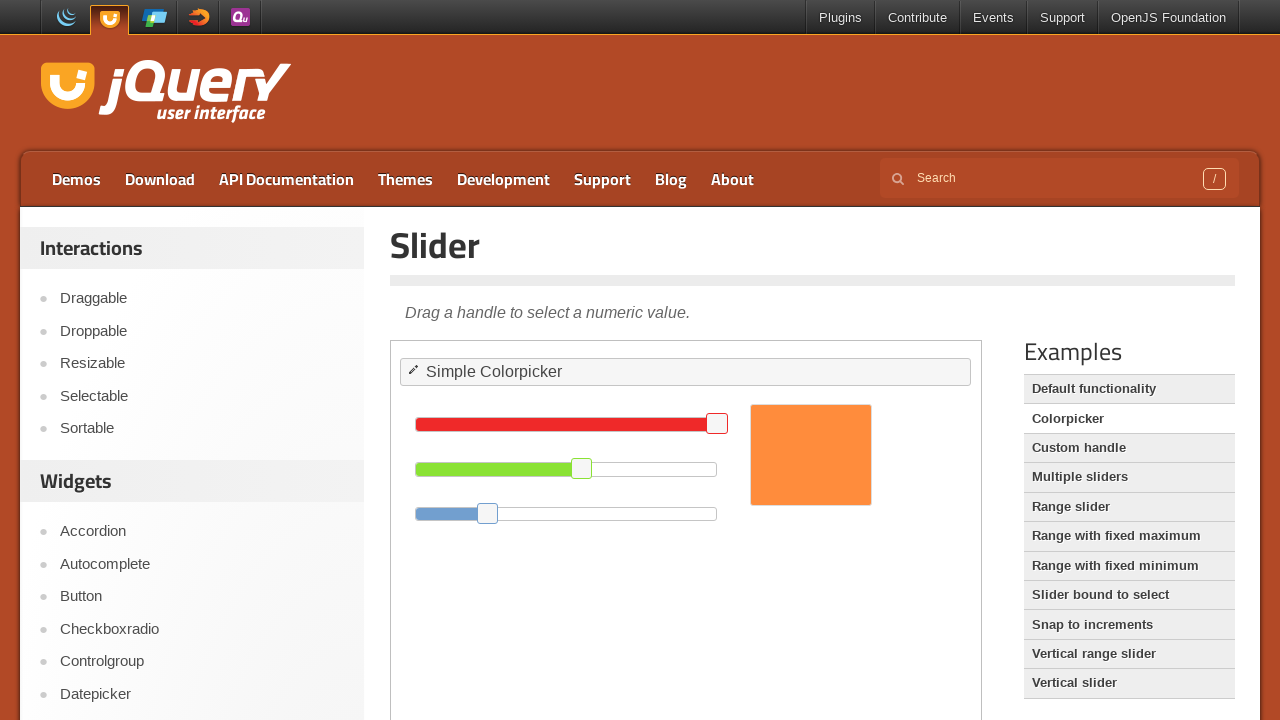

Moved mouse to green slider handle center at (582, 468)
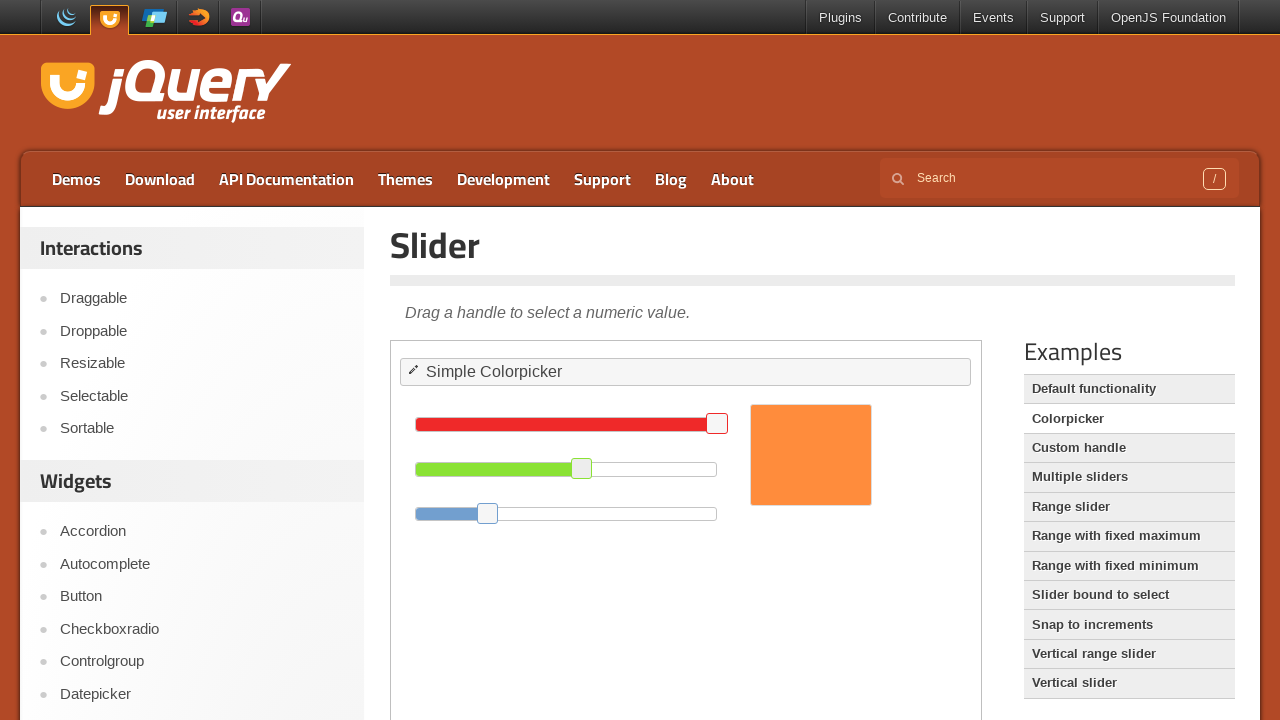

Pressed mouse button down on slider handle at (582, 468)
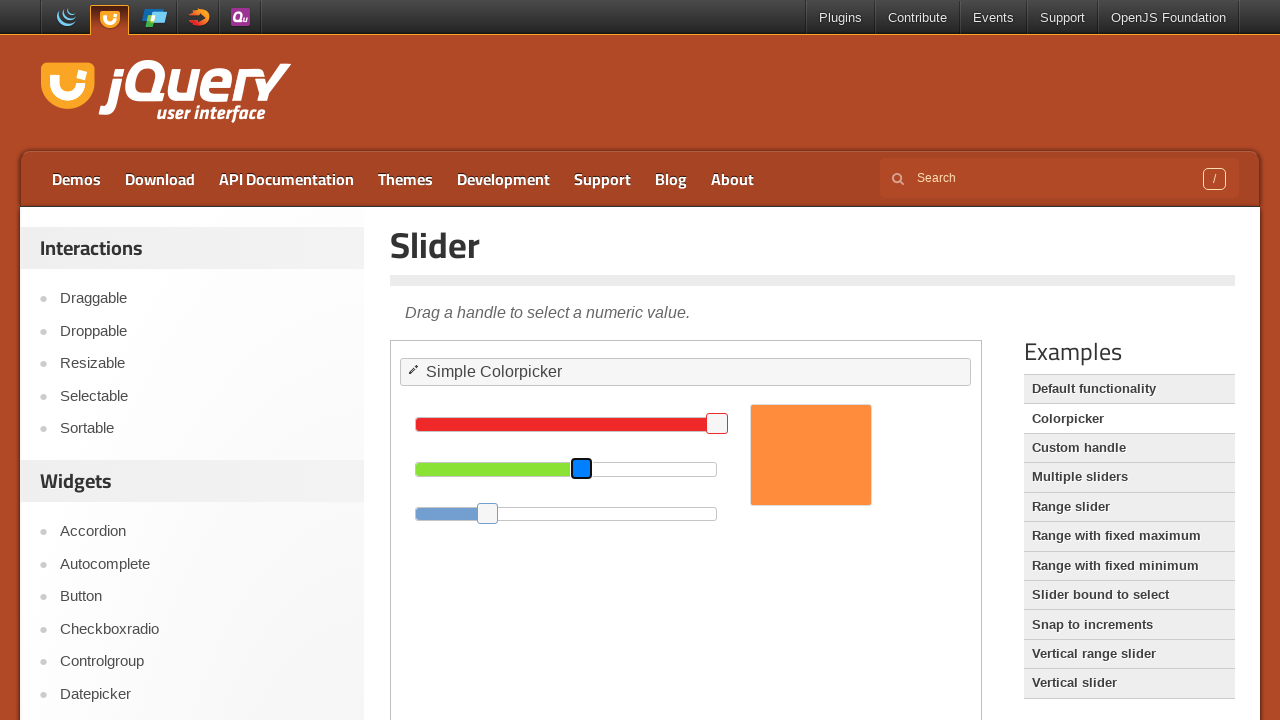

Dragged slider handle to adjust green color value at (480, 593)
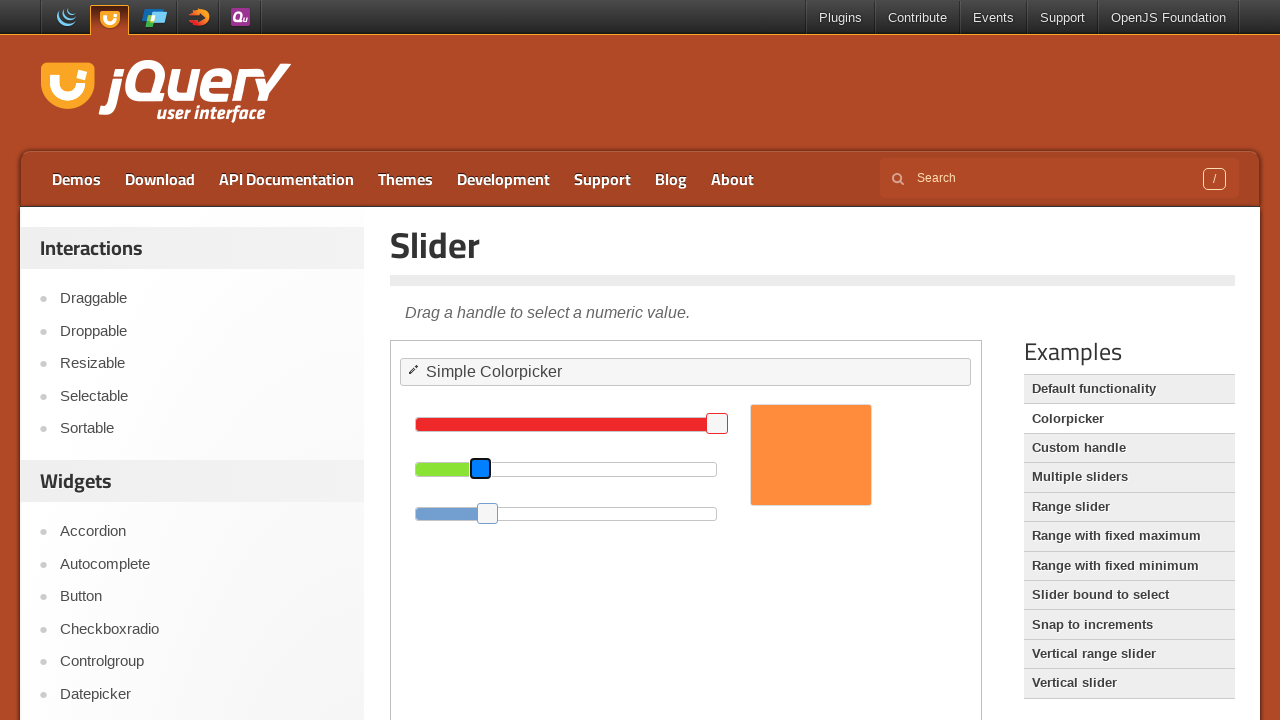

Released mouse button after dragging slider at (480, 593)
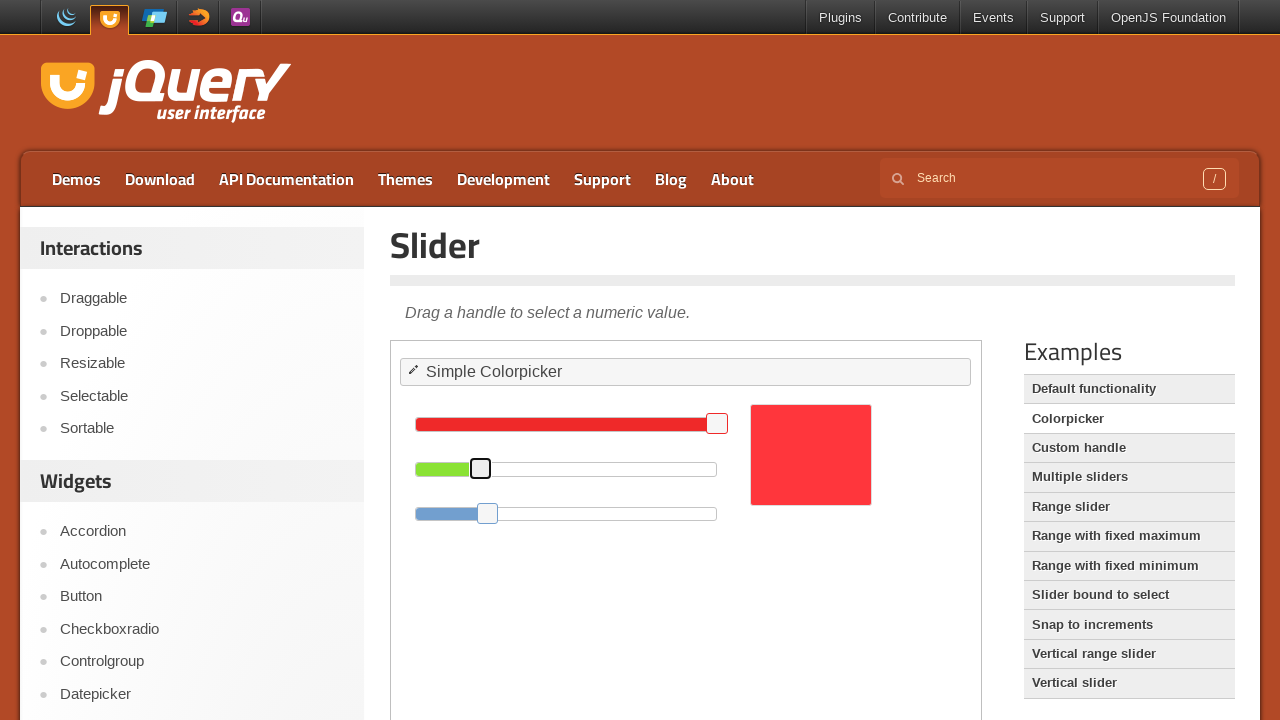

Waited for color adjustment to complete
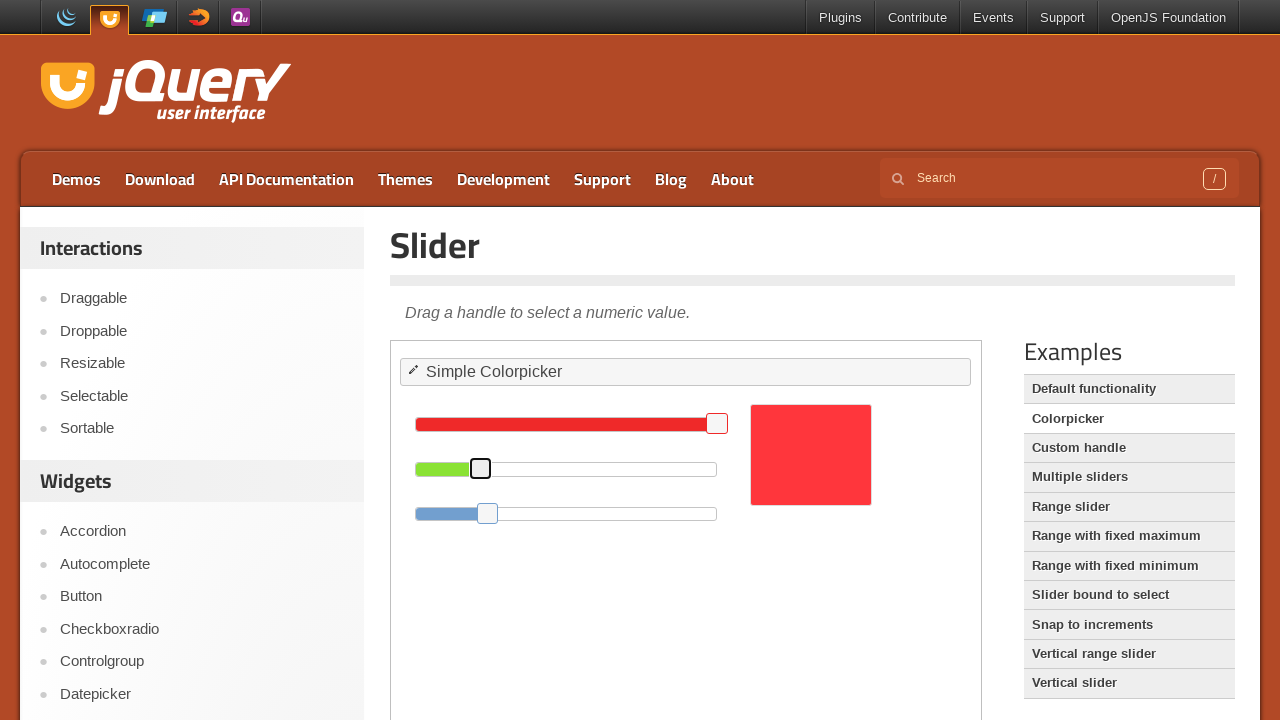

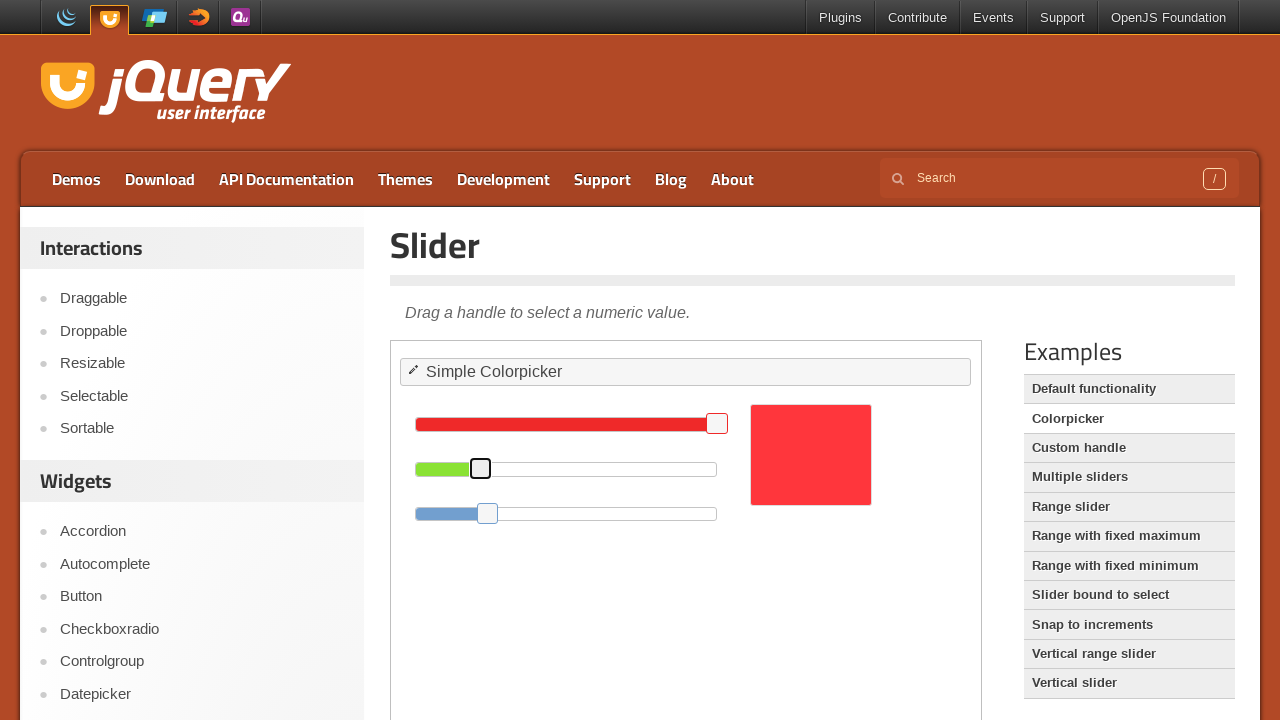